Tests basic browser navigation capabilities by navigating between two websites, using back/forward buttons, and refreshing the page

Starting URL: https://hepsiburada.com

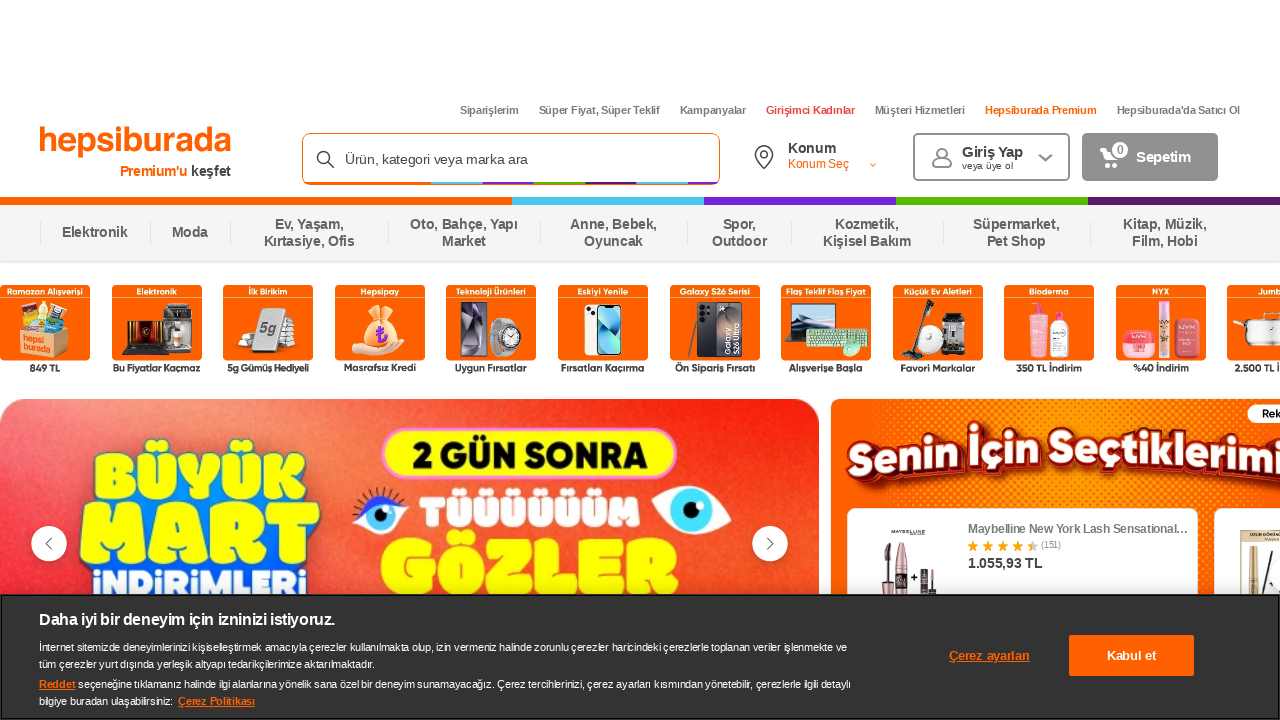

Navigated to starting URL https://hepsiburada.com
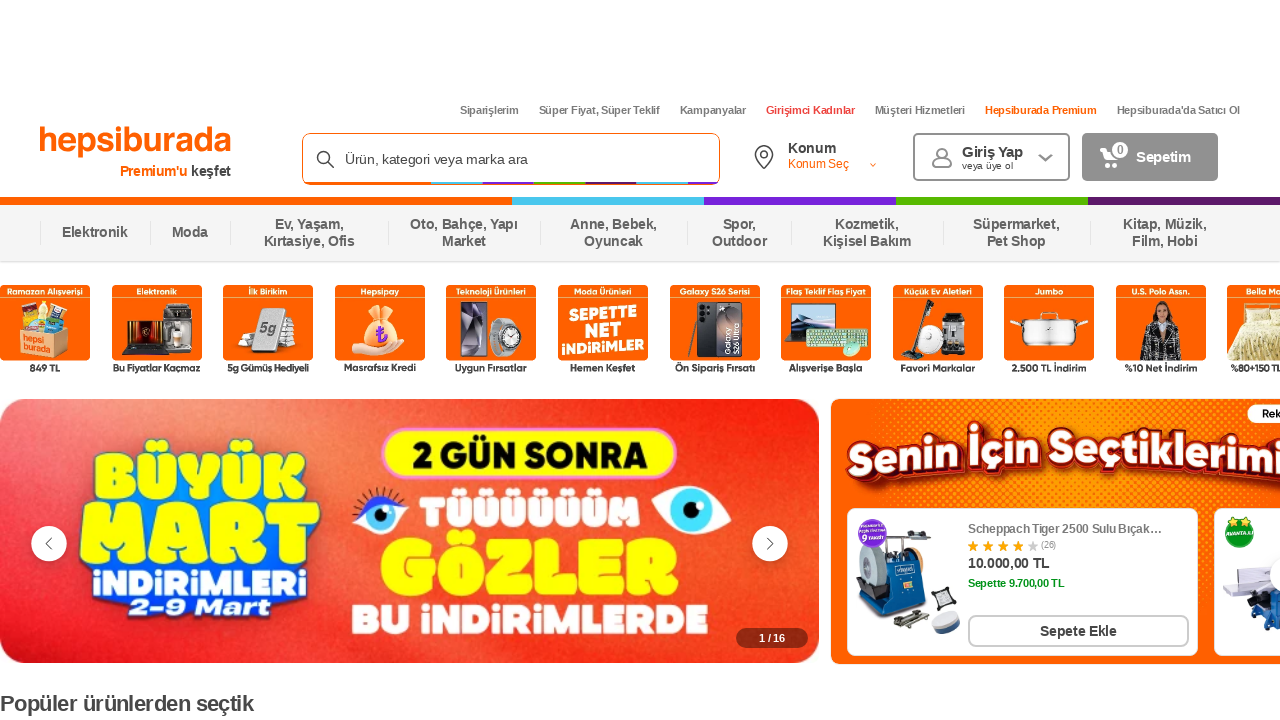

Navigated to second website https://cimri.com
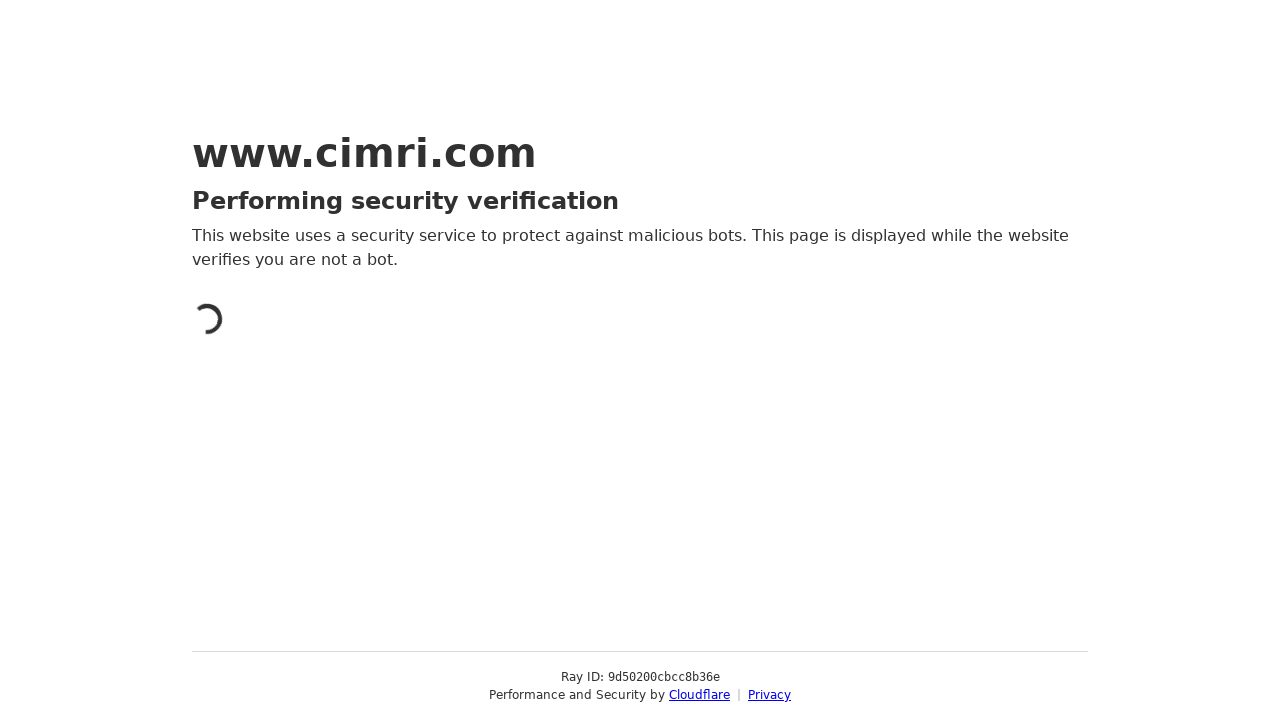

Clicked back button to return to previous page
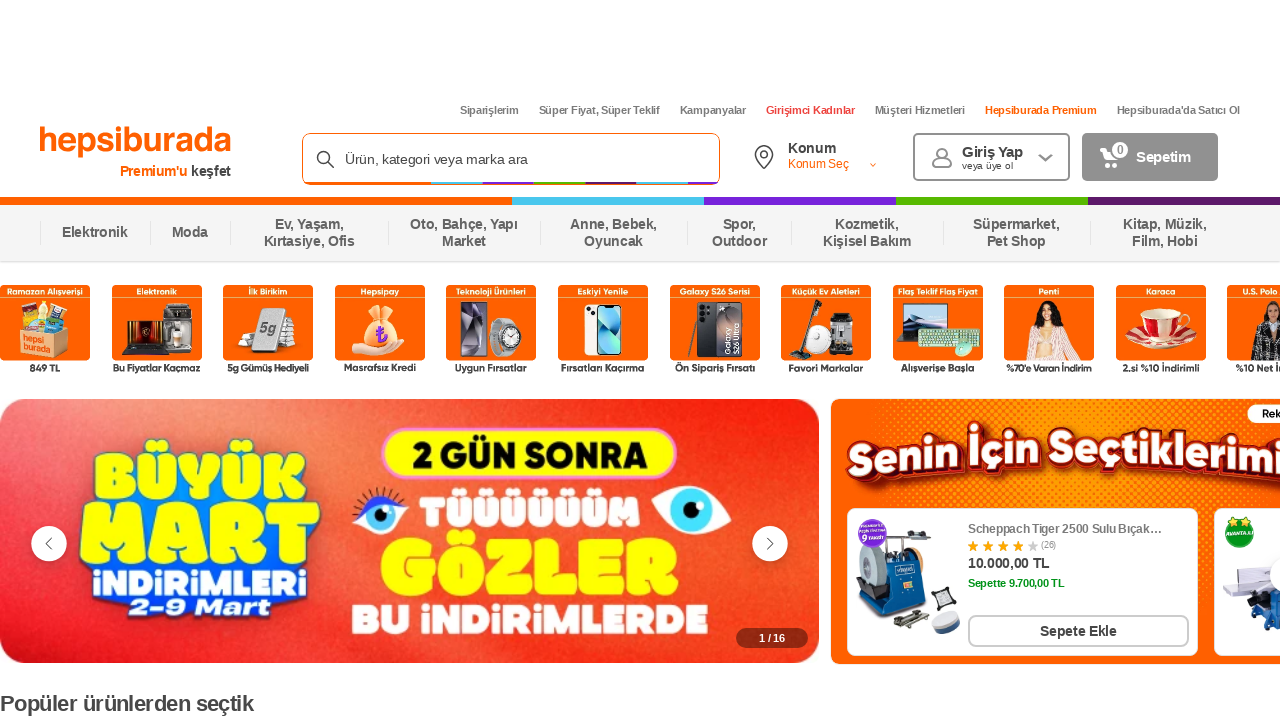

Clicked forward button to navigate forward
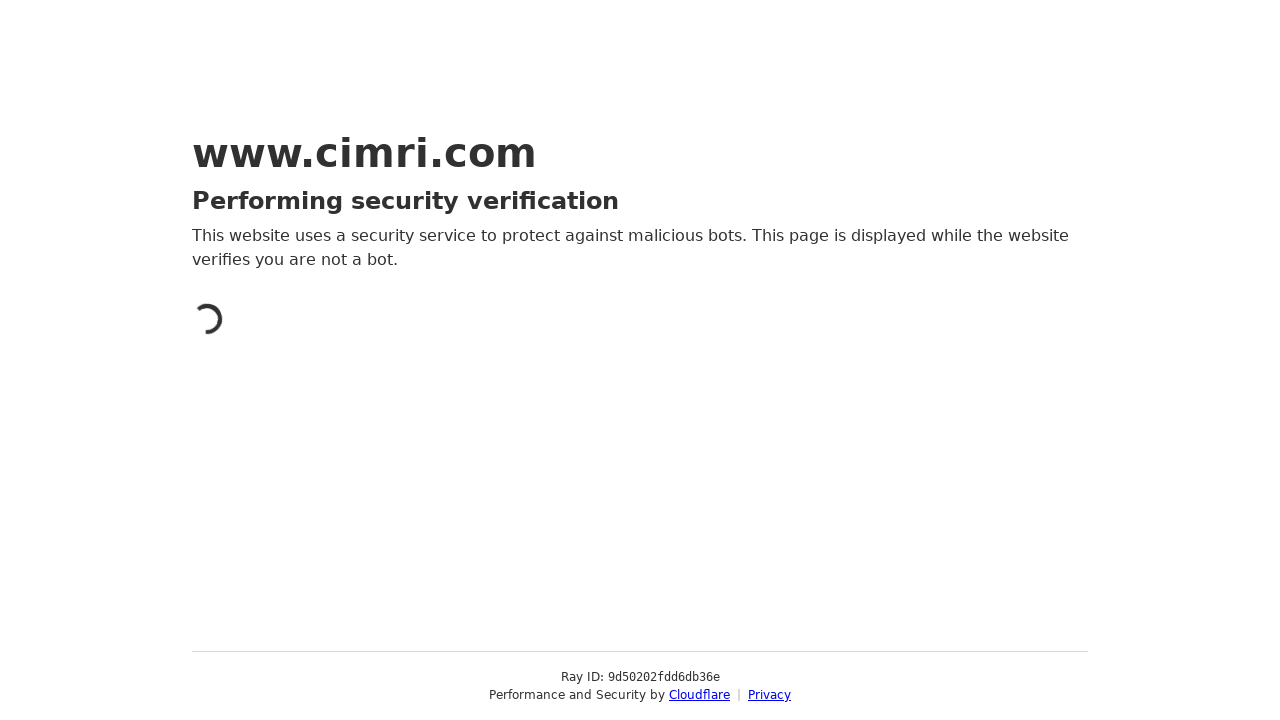

Refreshed the current page
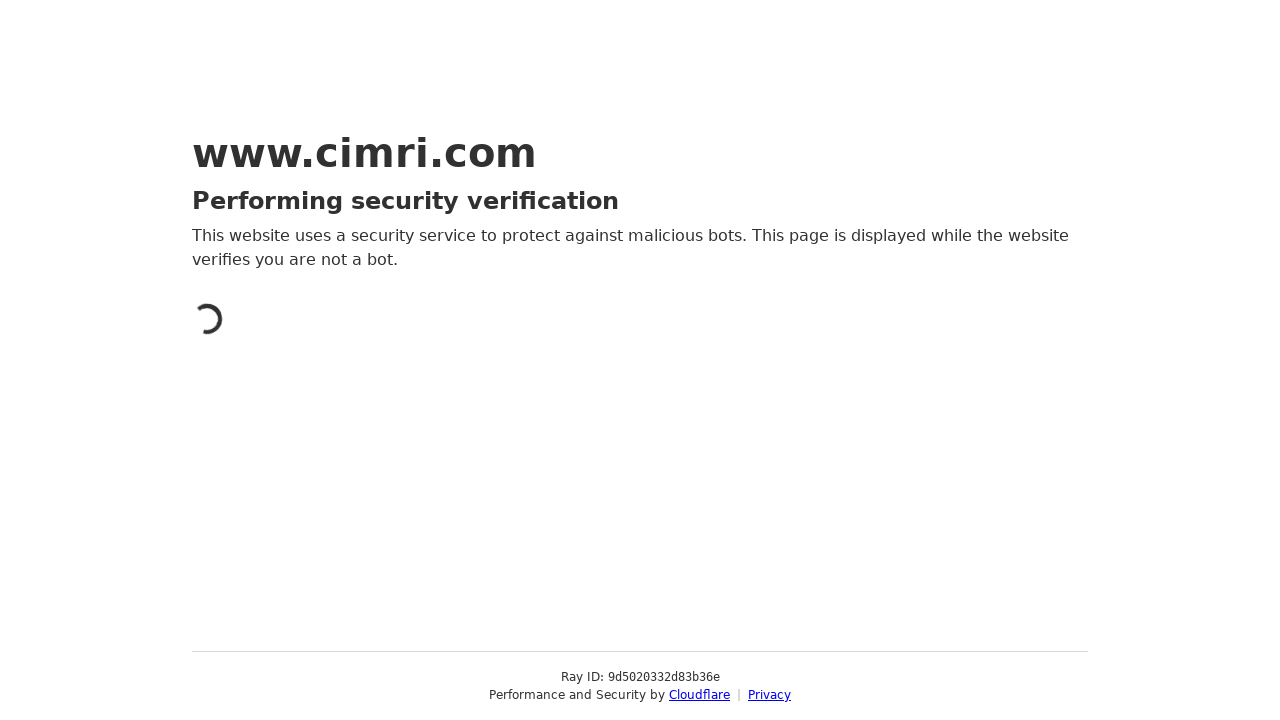

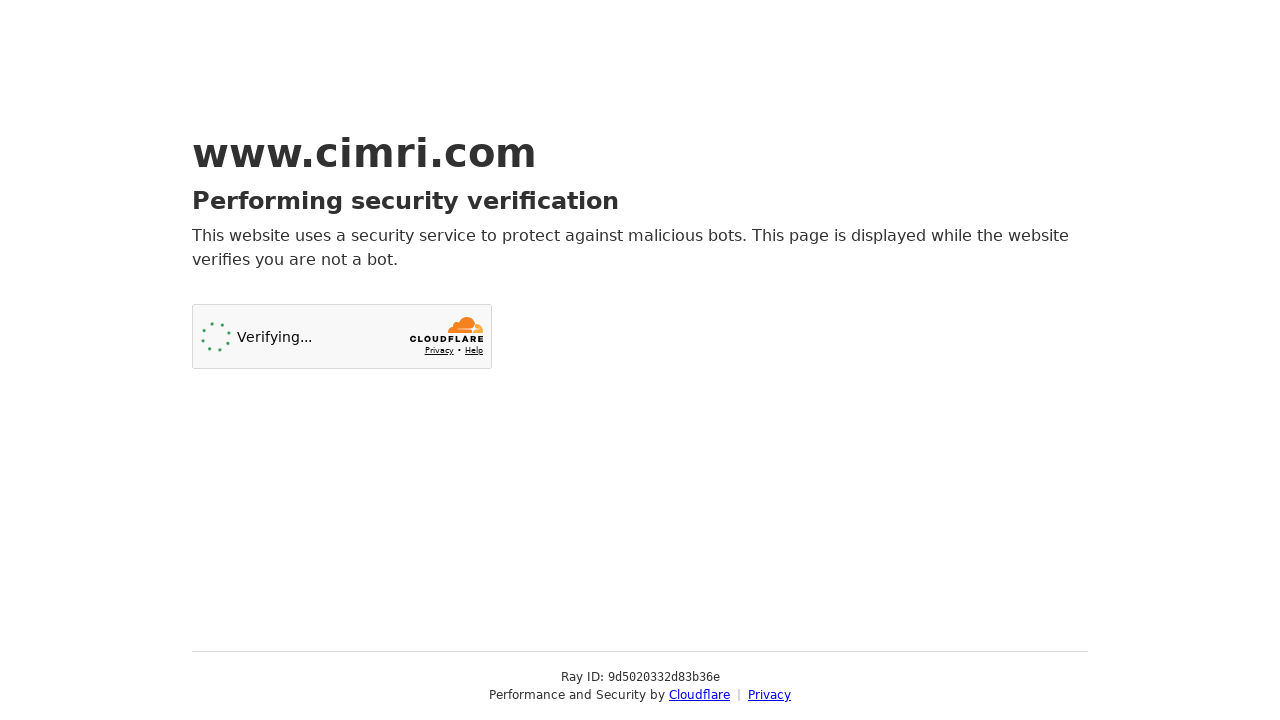